Tests various form controls on a flight booking page including checkboxes, radio buttons for trip type, and passenger count selection

Starting URL: https://rahulshettyacademy.com/dropdownsPractise/

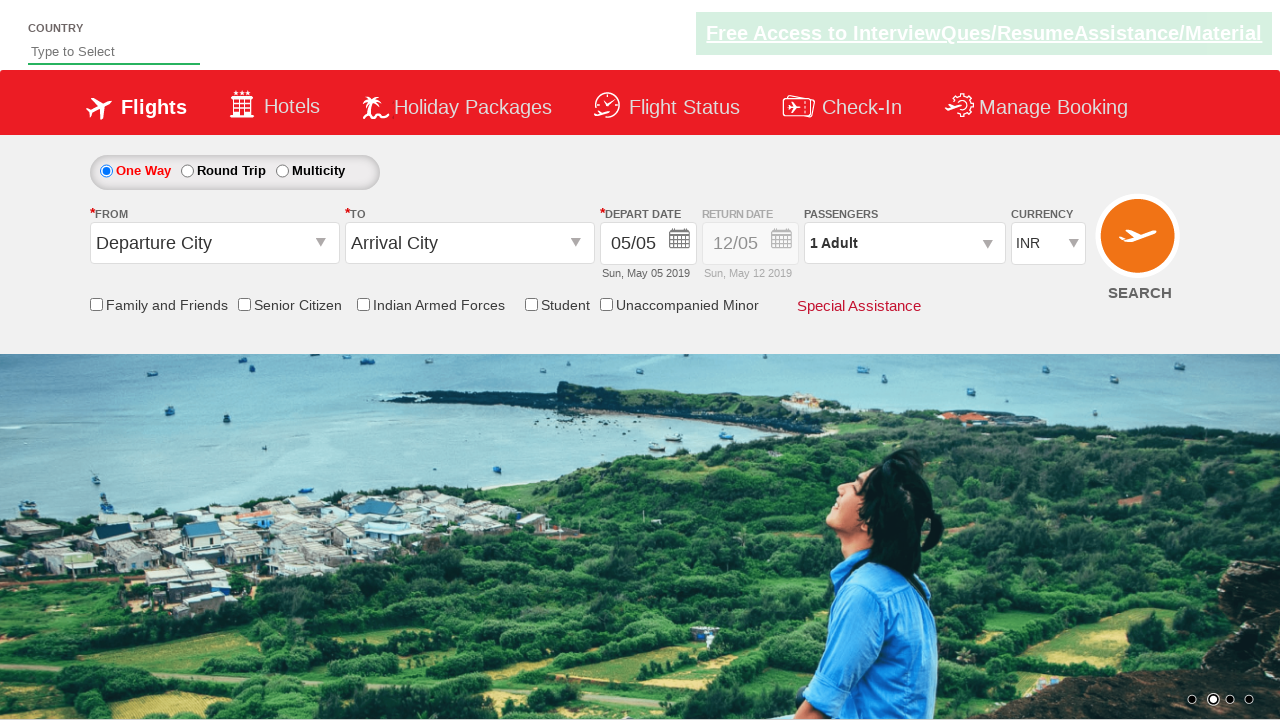

Verified senior citizen checkbox is not initially selected
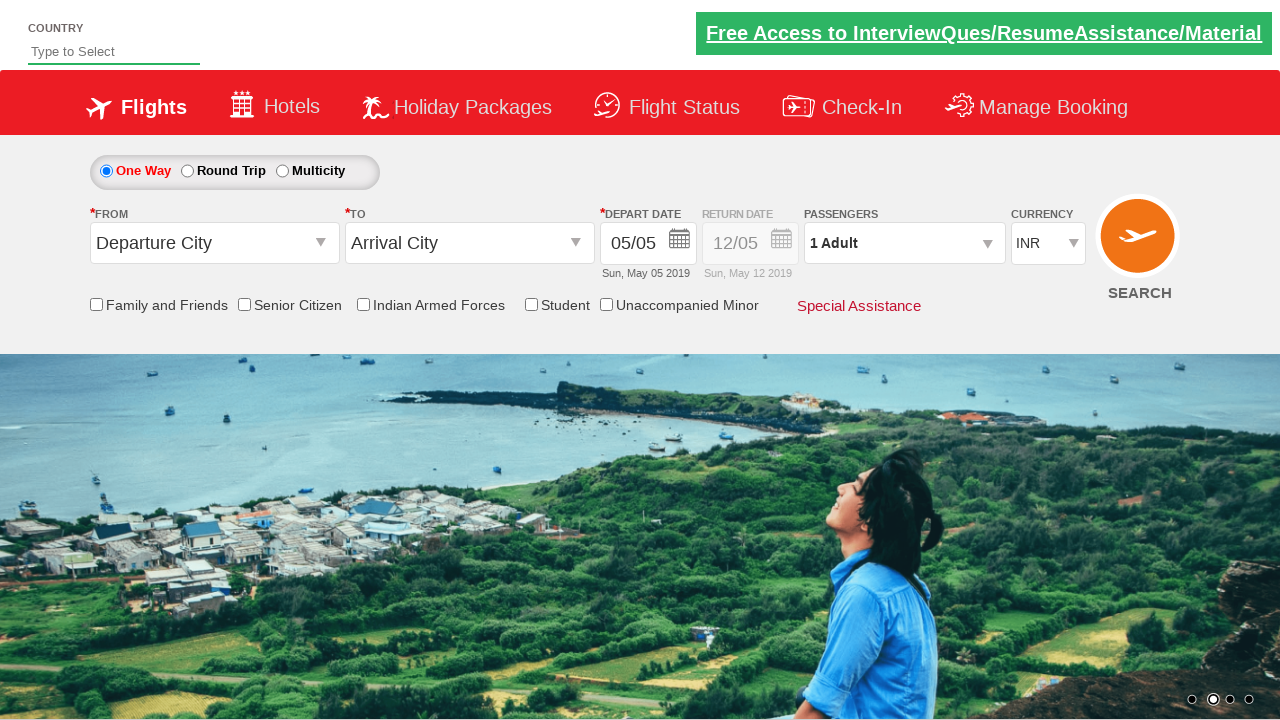

Clicked senior citizen discount checkbox at (244, 304) on #ctl00_mainContent_chk_SeniorCitizenDiscount
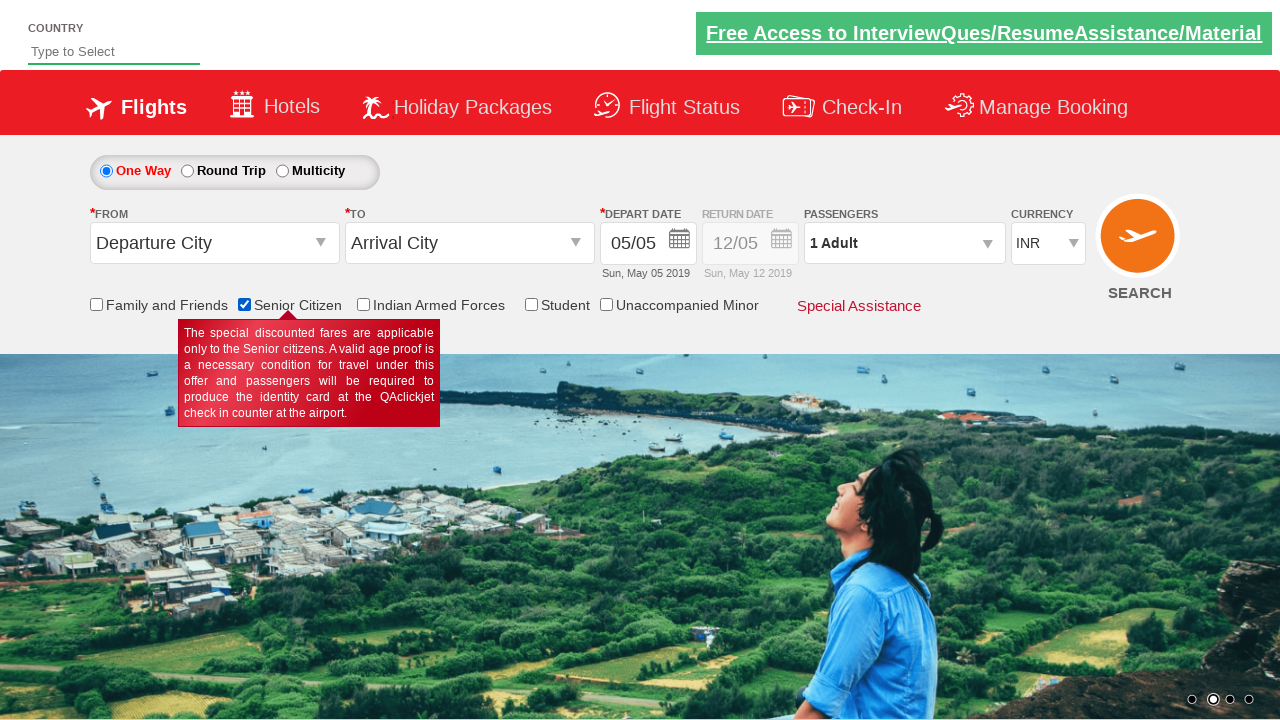

Verified senior citizen checkbox is now selected
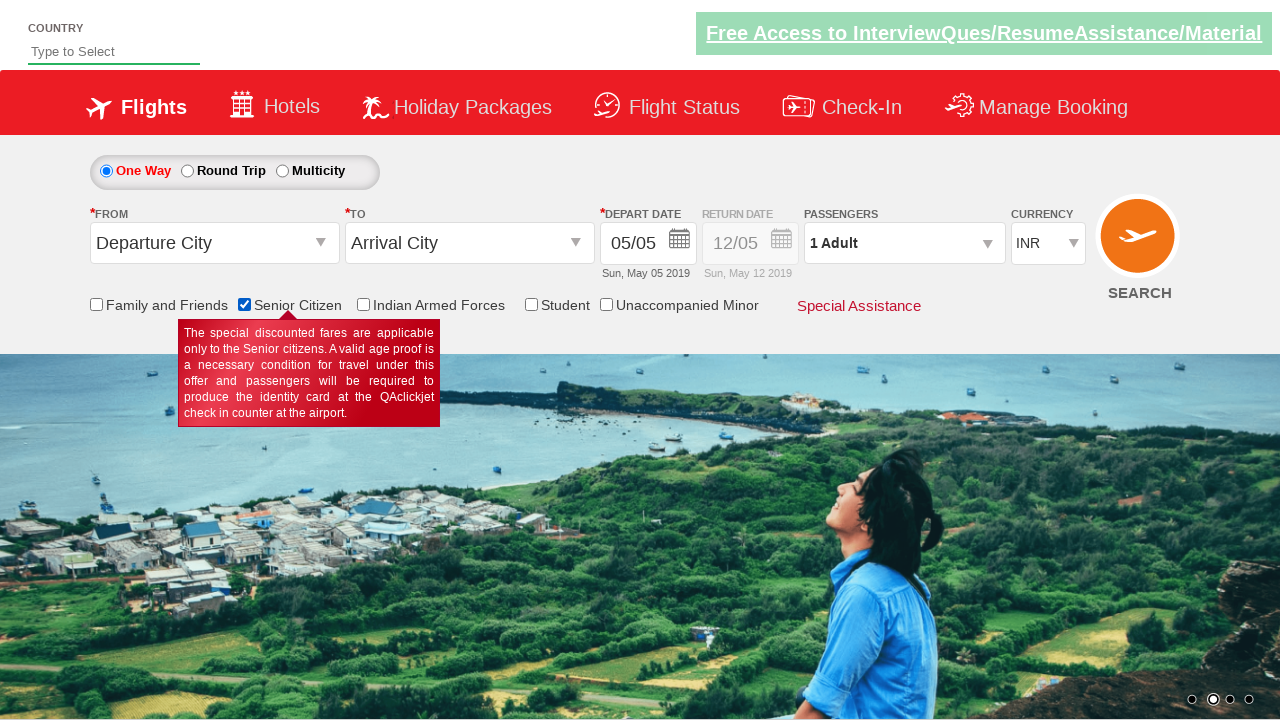

Retrieved initial style attribute of return date field
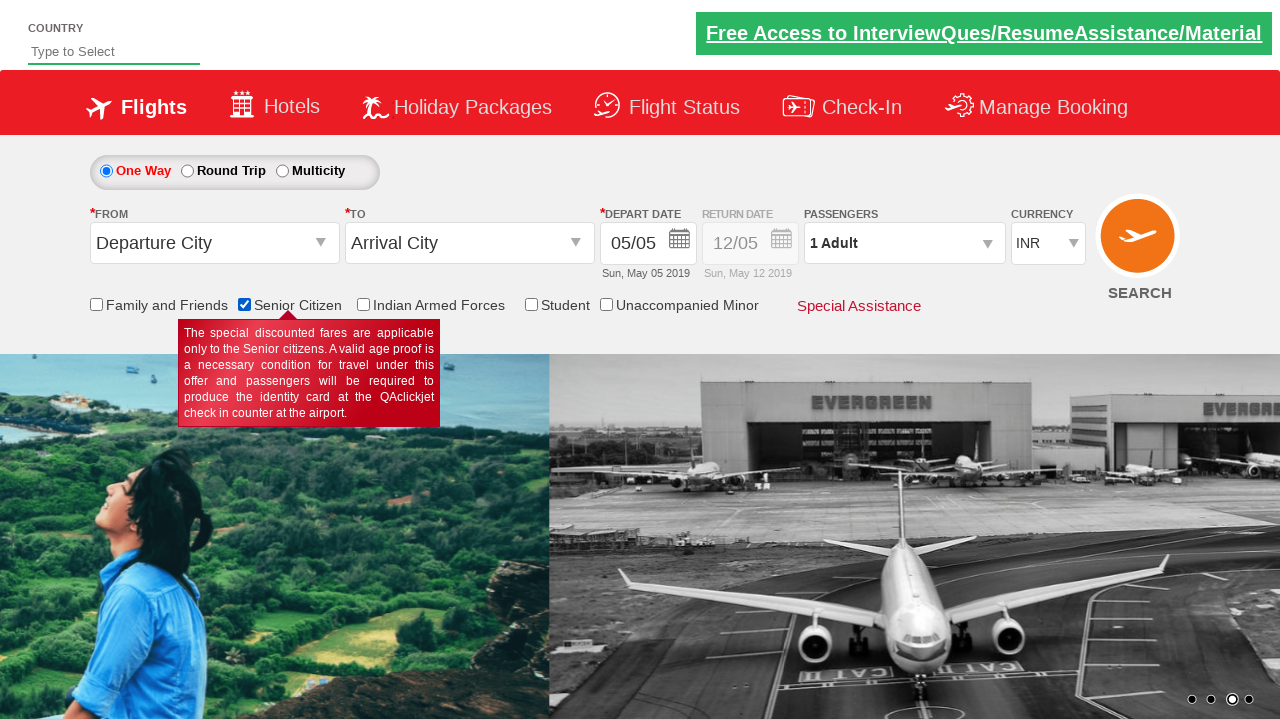

Clicked round trip radio button to enable return date selection at (187, 171) on #ctl00_mainContent_rbtnl_Trip_1
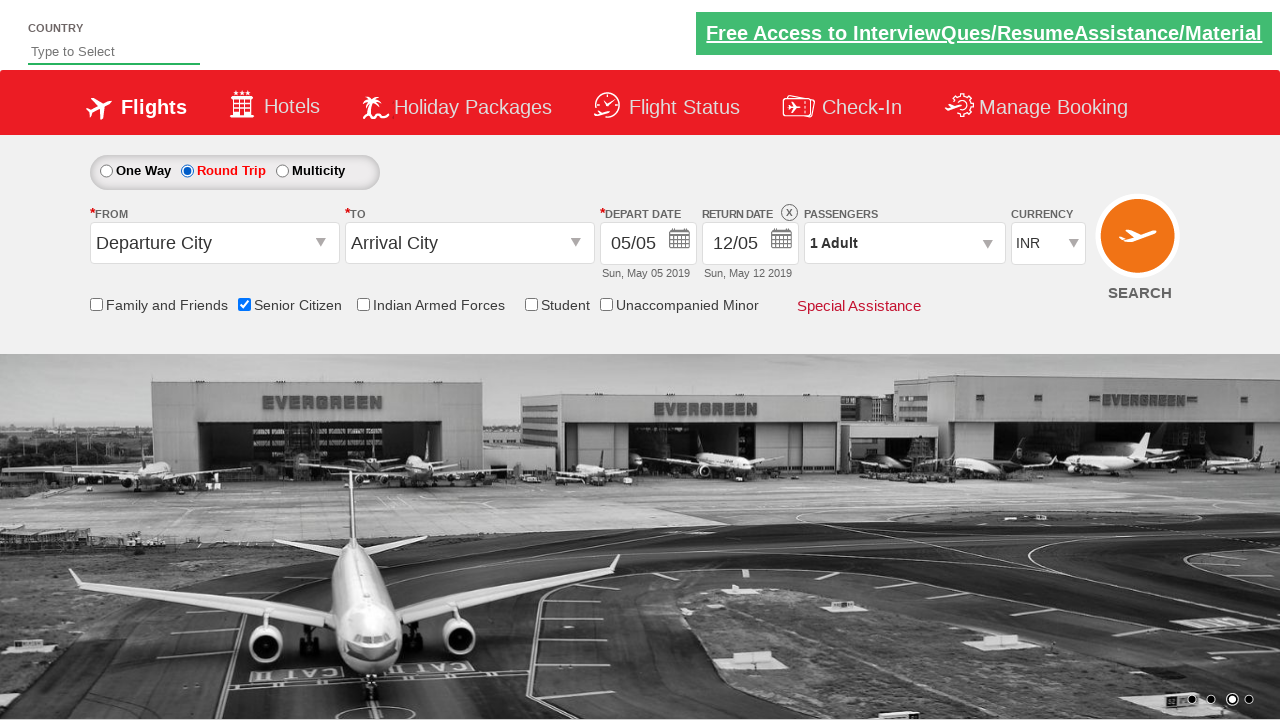

Verified return date field is enabled by checking updated style attribute
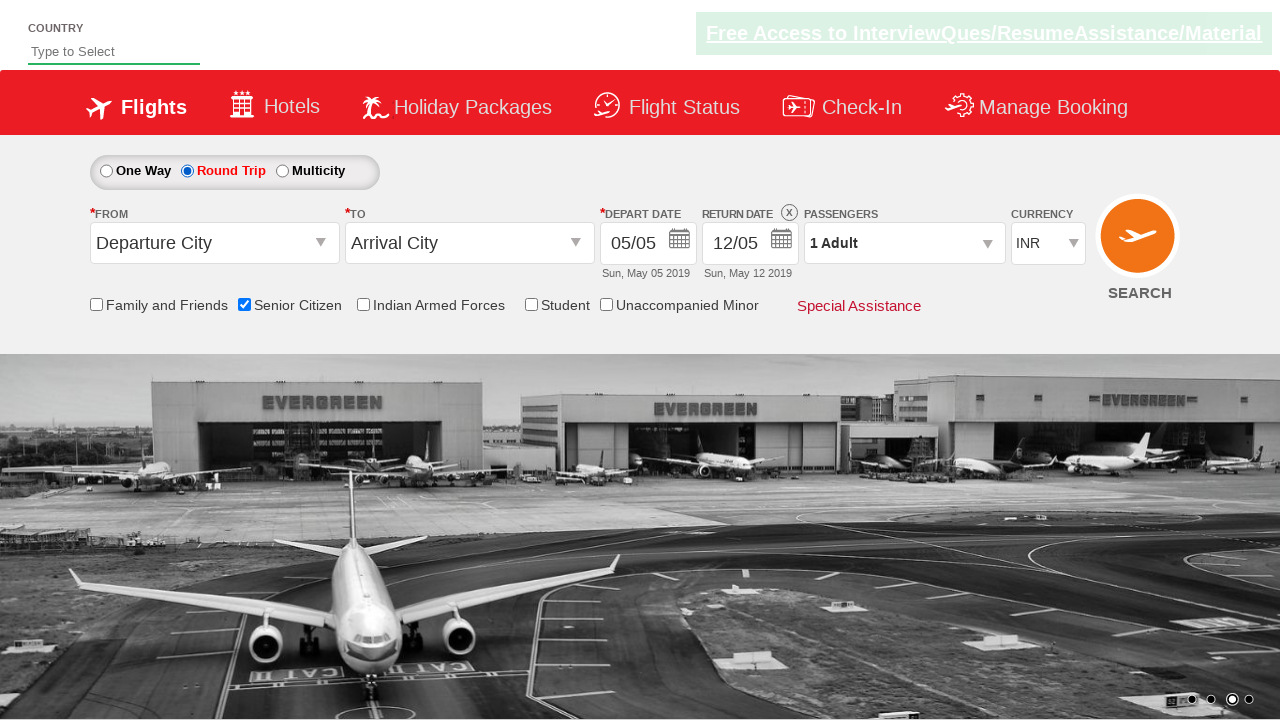

Counted total checkboxes on page: 6
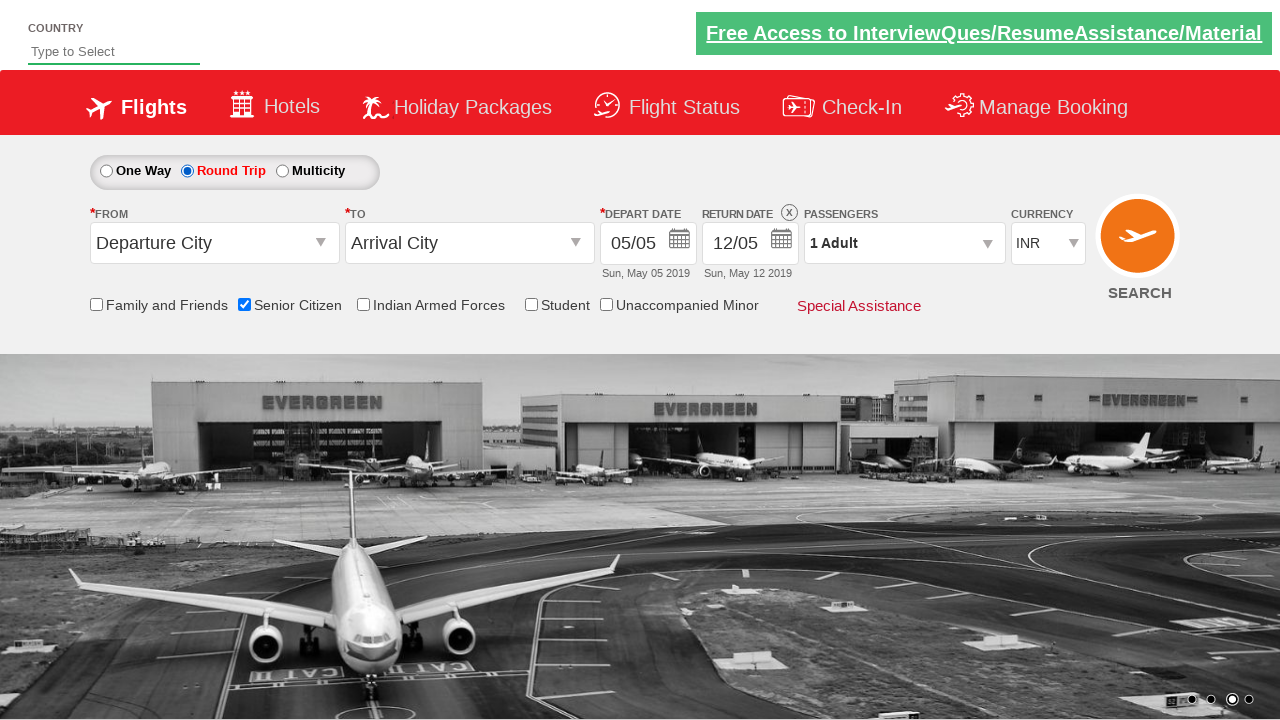

Opened passenger dropdown menu at (904, 243) on #divpaxinfo
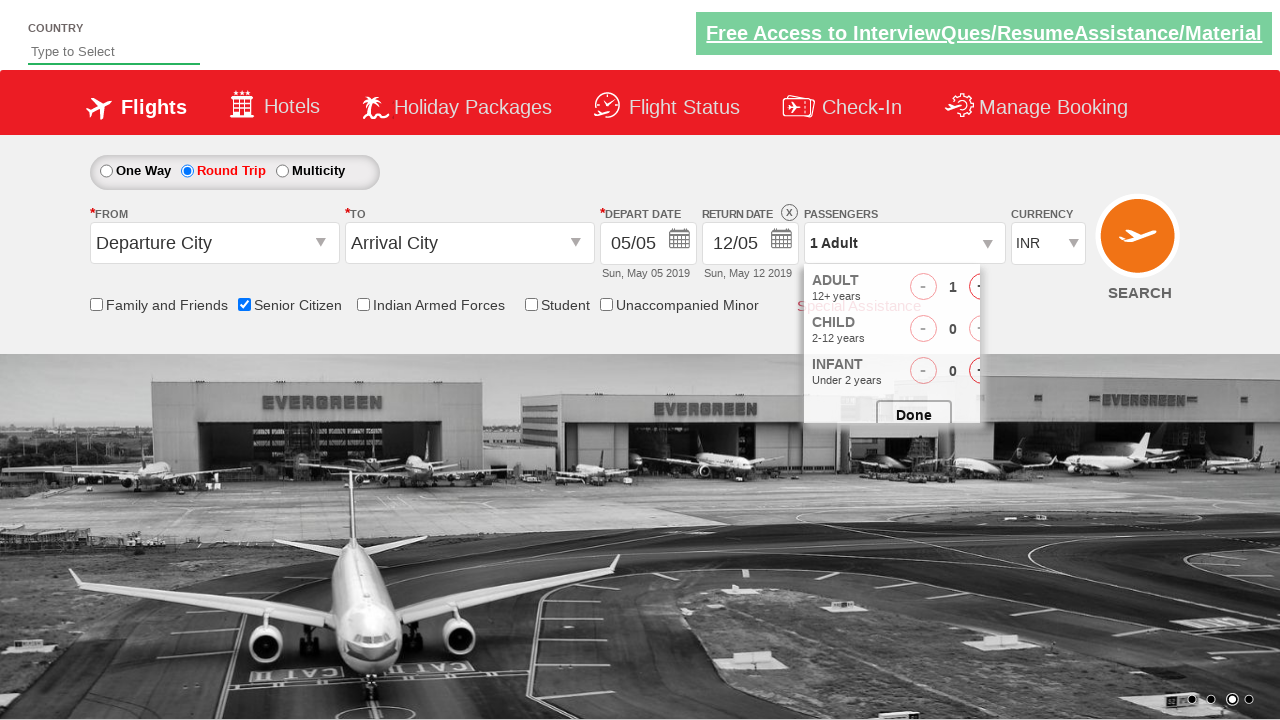

Incremented adult passenger count (iteration 1 of 4) at (982, 288) on #hrefIncAdt
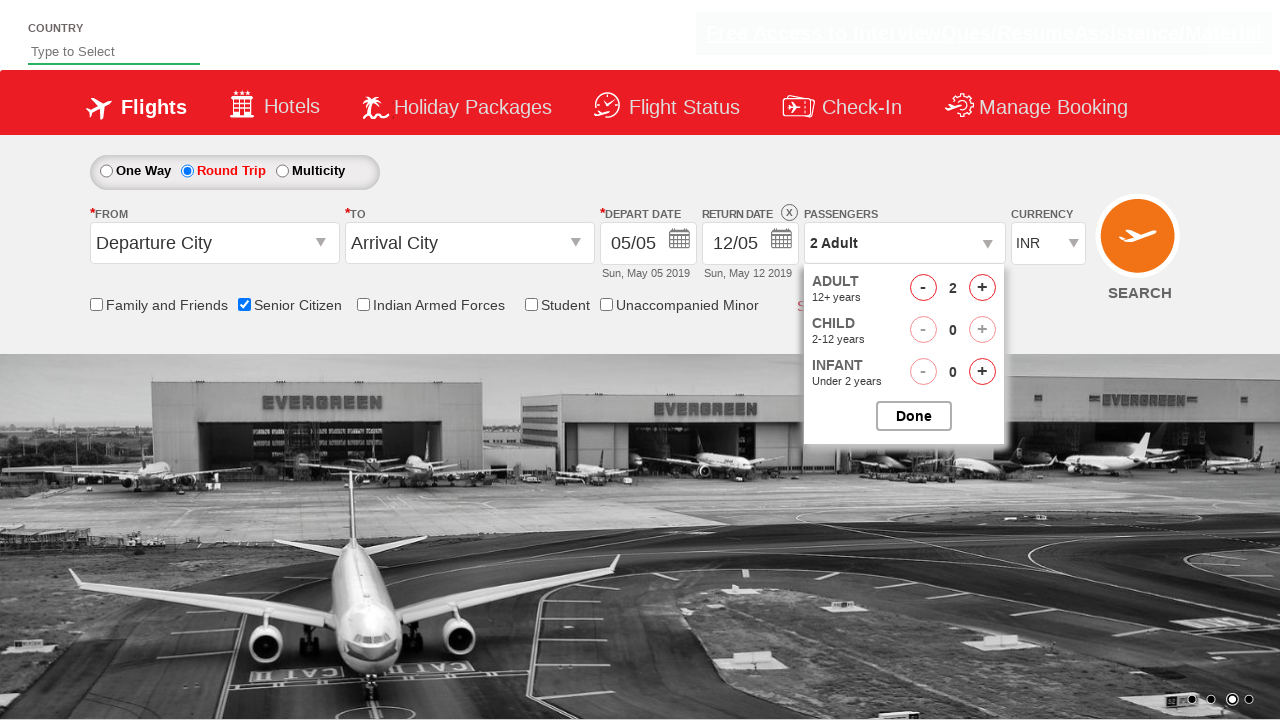

Incremented adult passenger count (iteration 2 of 4) at (982, 288) on #hrefIncAdt
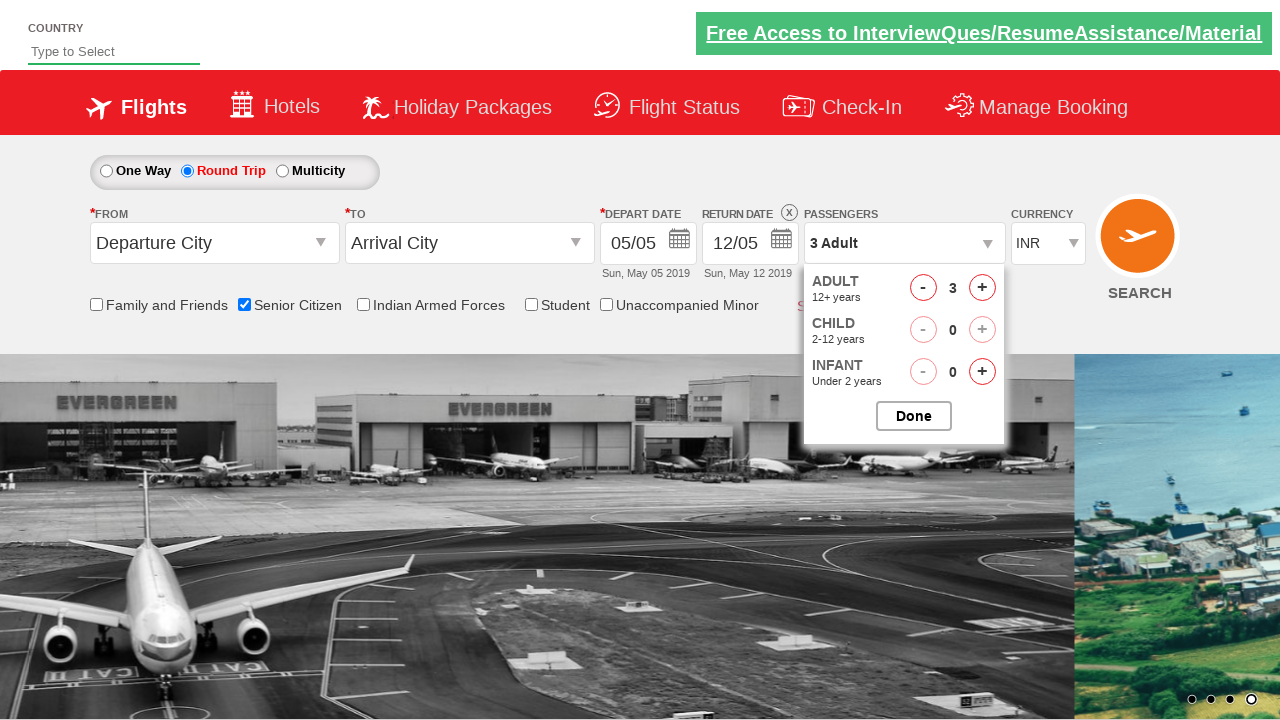

Incremented adult passenger count (iteration 3 of 4) at (982, 288) on #hrefIncAdt
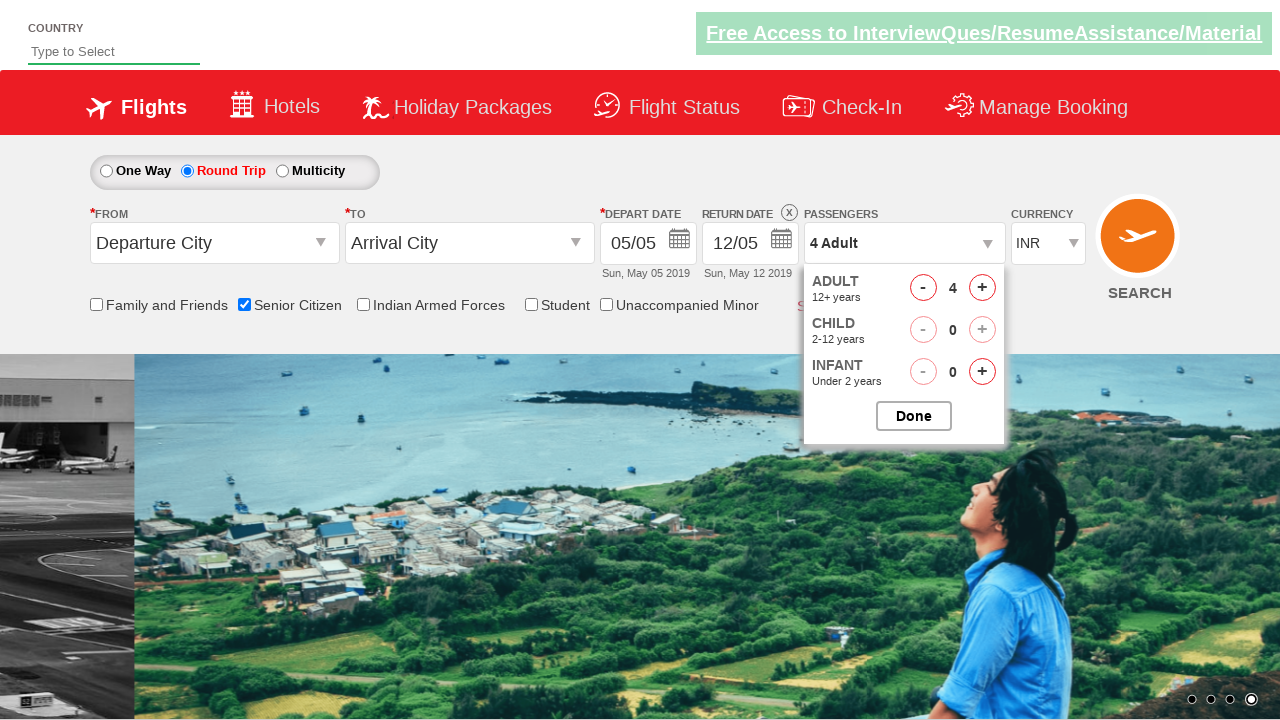

Incremented adult passenger count (iteration 4 of 4) at (982, 288) on #hrefIncAdt
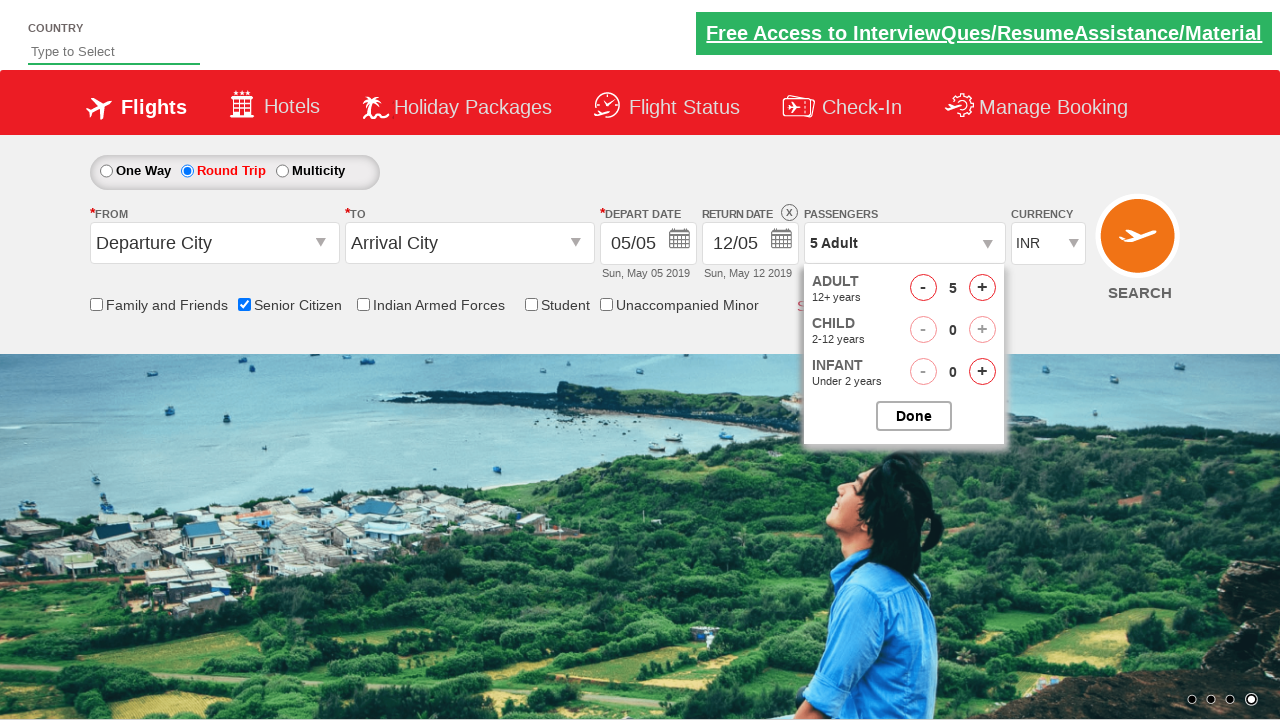

Closed passenger dropdown menu at (914, 416) on #btnclosepaxoption
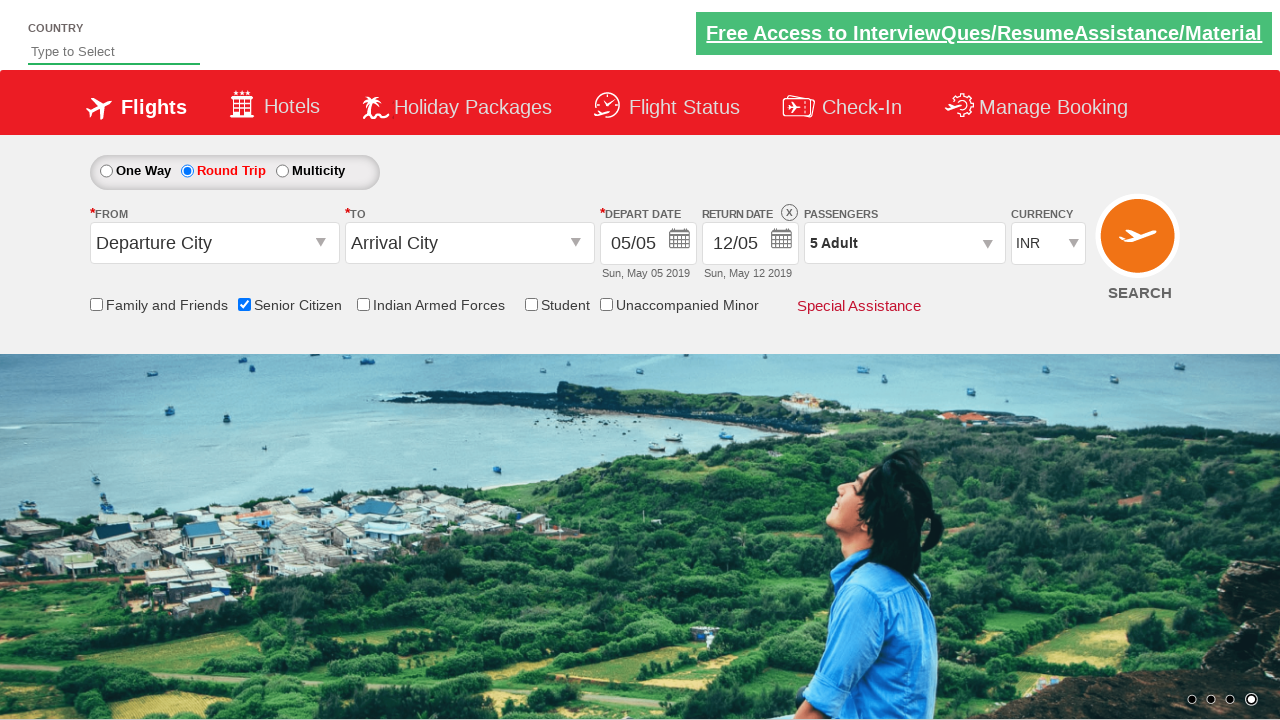

Verified passenger count is now 5 Adult
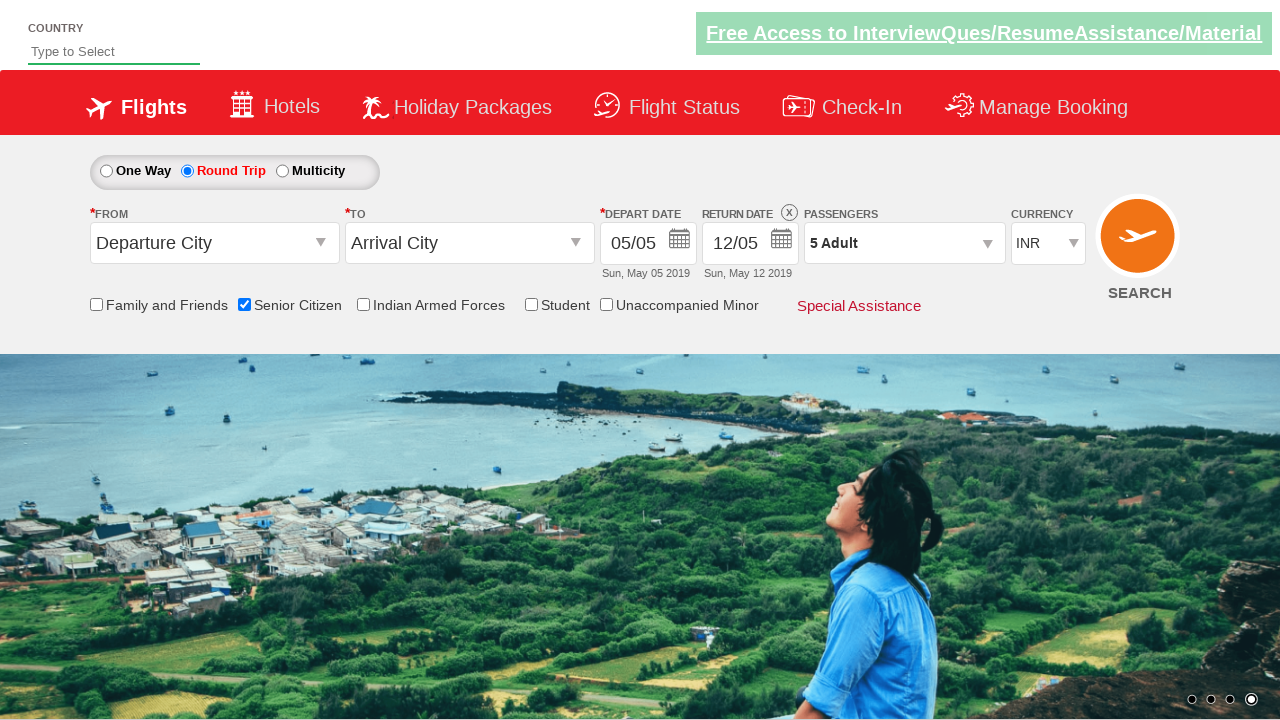

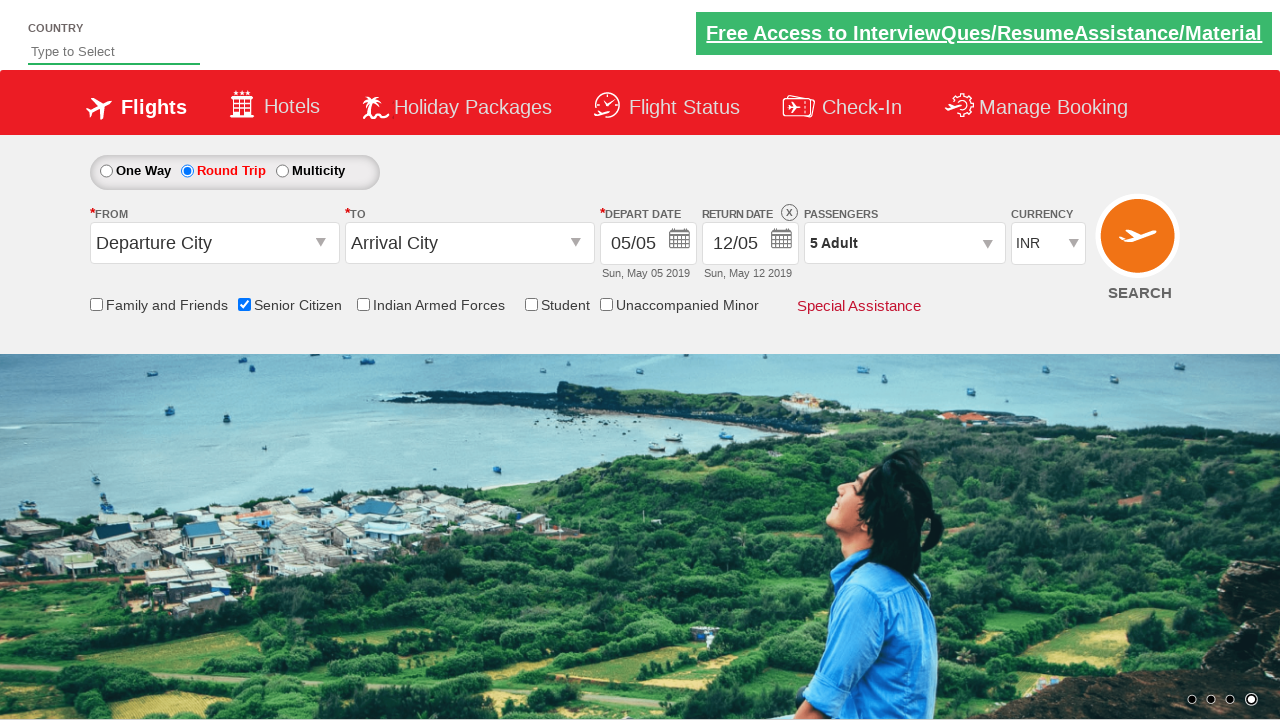